Launches the Mamaearth website and verifies the page loads successfully by maximizing the window and waiting for the page to render.

Starting URL: https://mamaearth.in/

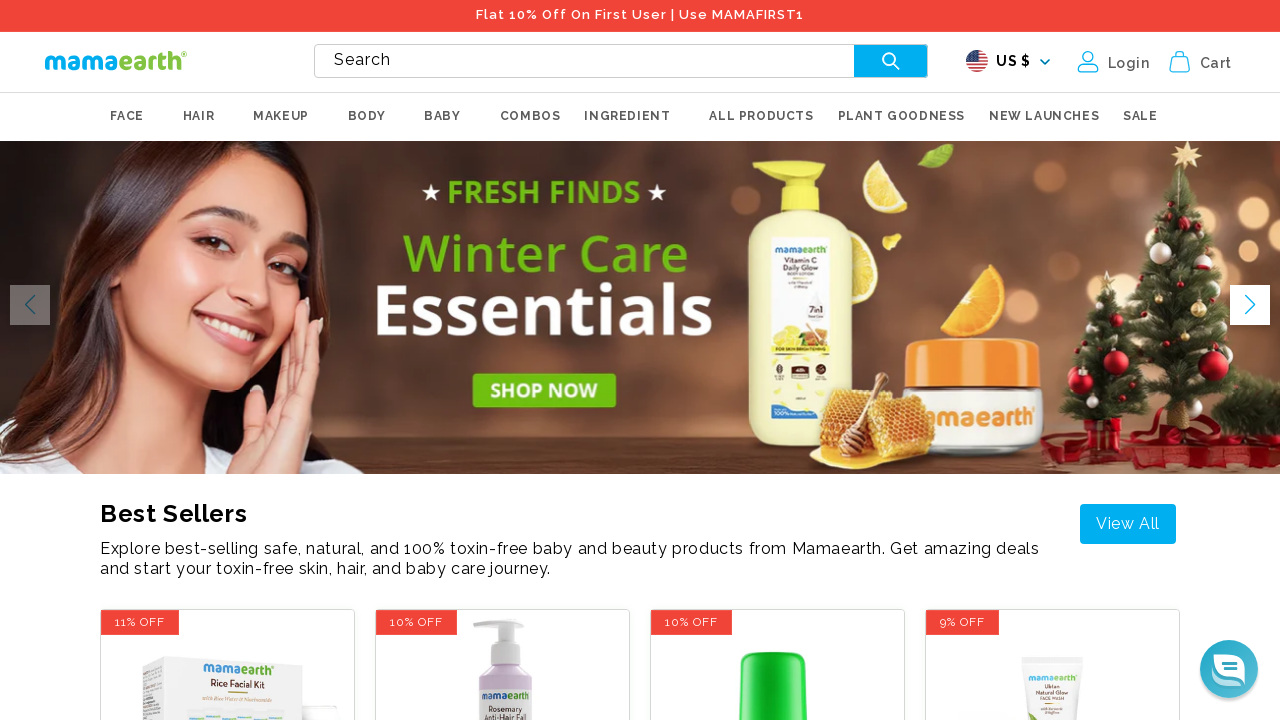

Waited for page DOM content to load
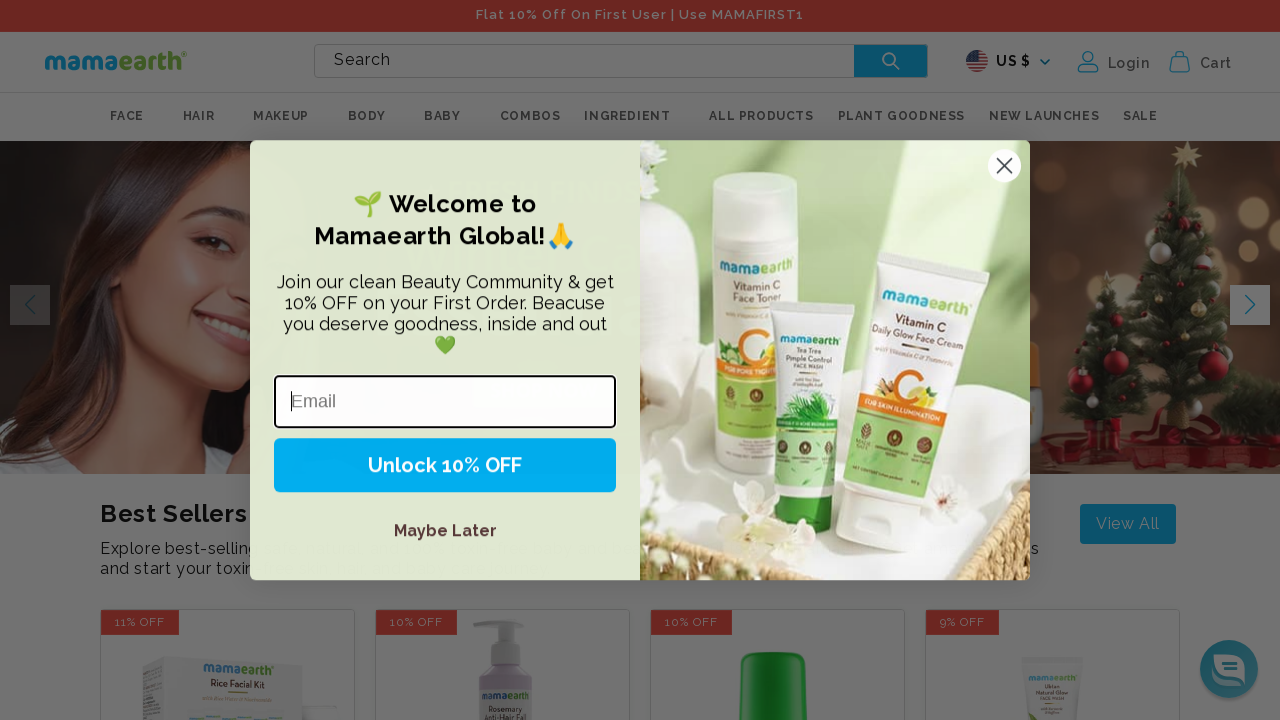

Verified body element is present on Mamaearth website
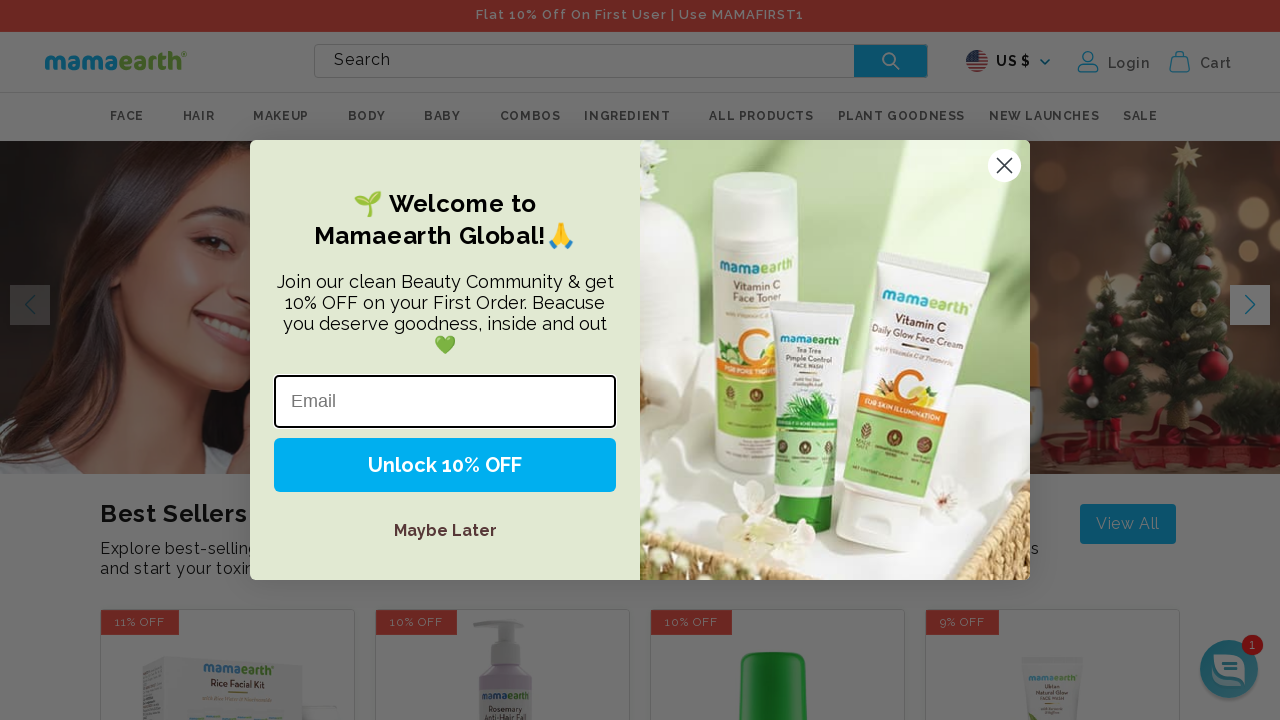

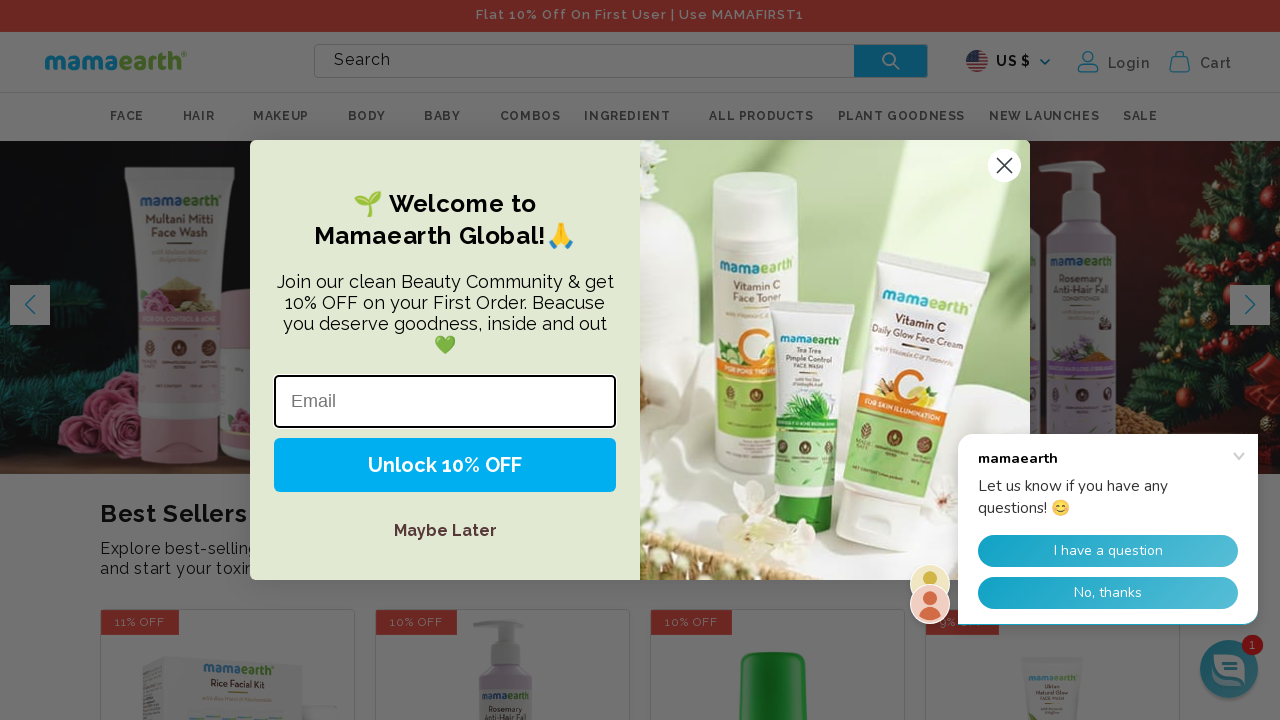